Tests modal dialog interaction by clicking a button to open modal and then clicking Save

Starting URL: https://bonigarcia.dev/selenium-webdriver-java/dialog-boxes.html

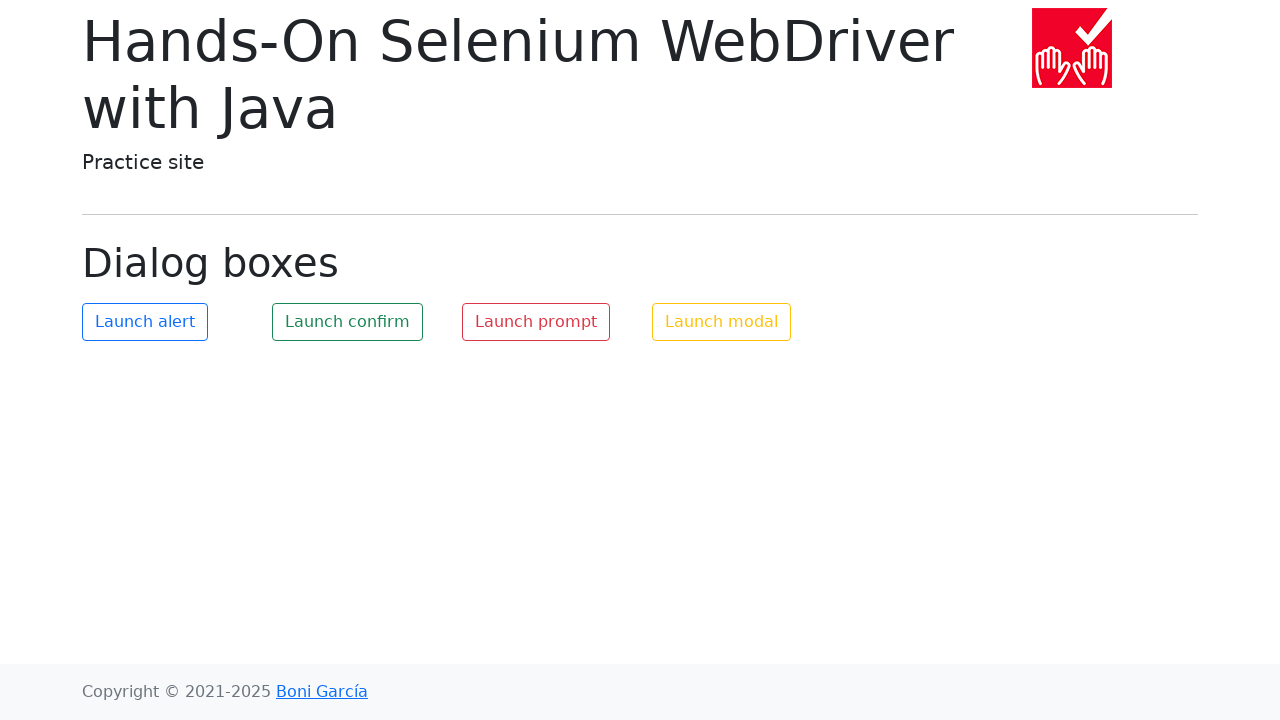

Clicked button to open modal dialog at (722, 322) on #my-modal
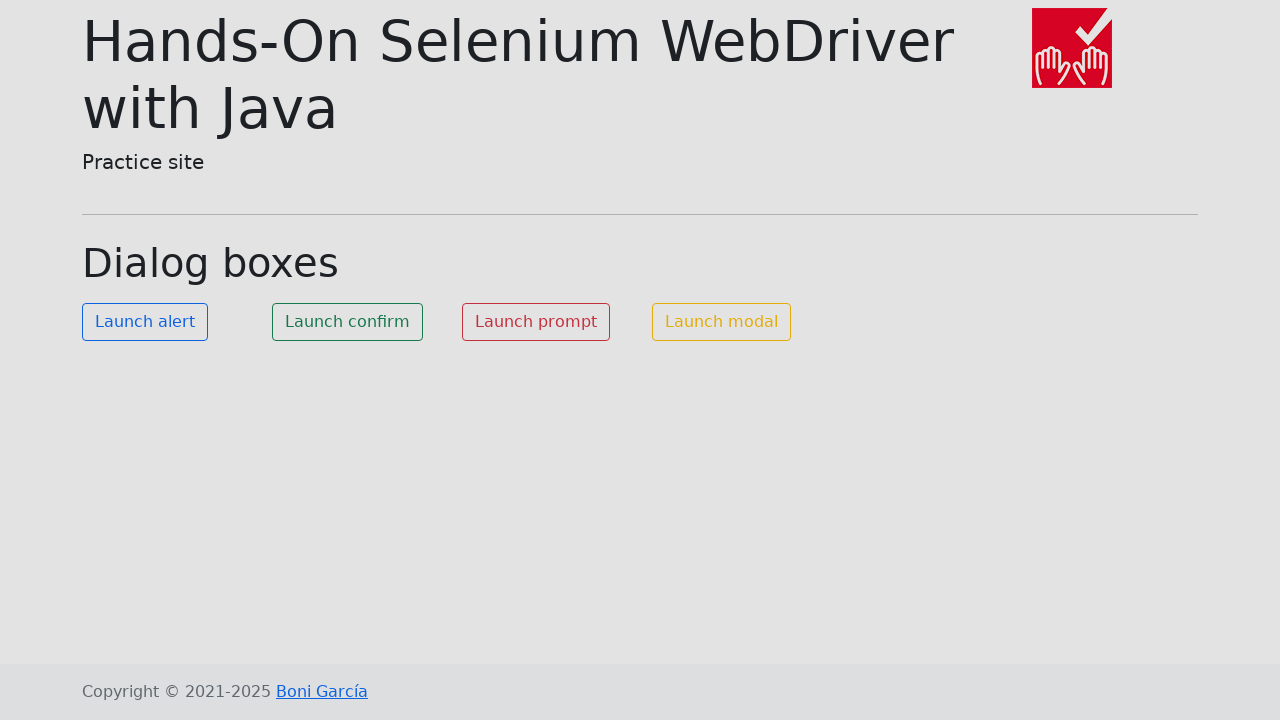

Clicked Save button in modal dialog at (804, 134) on button:has-text('Save')
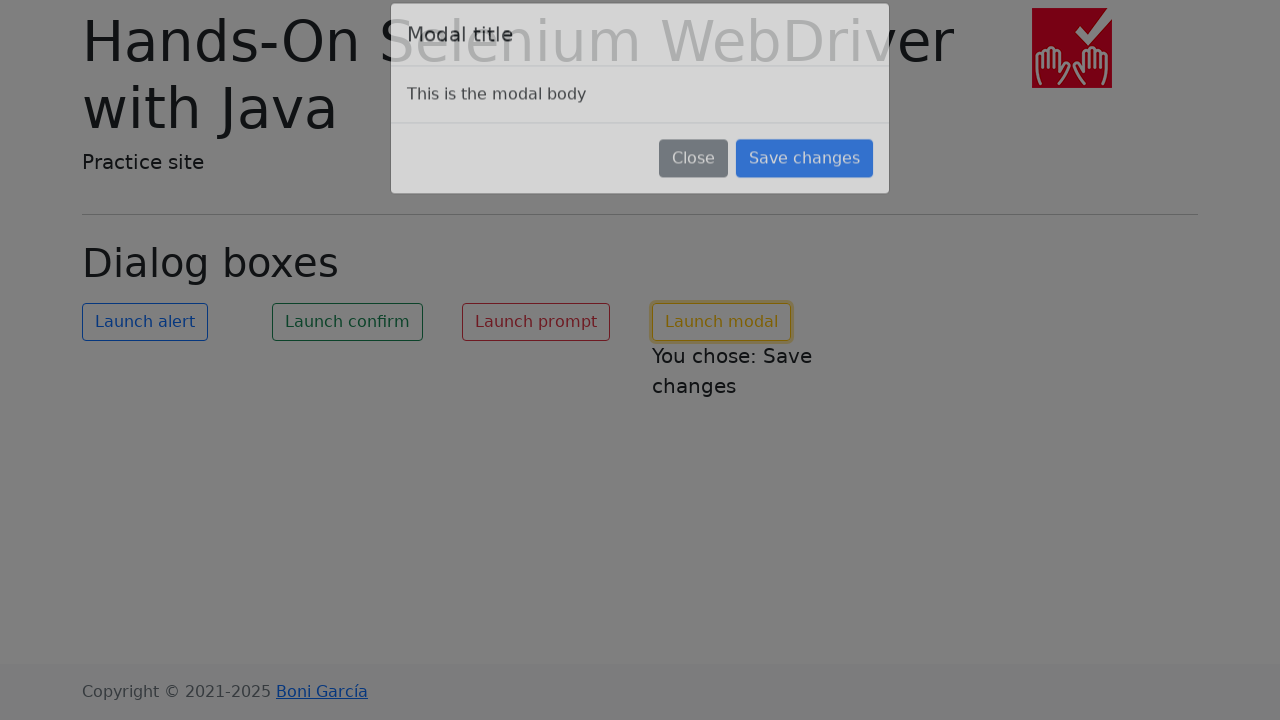

Modal text element loaded and verified
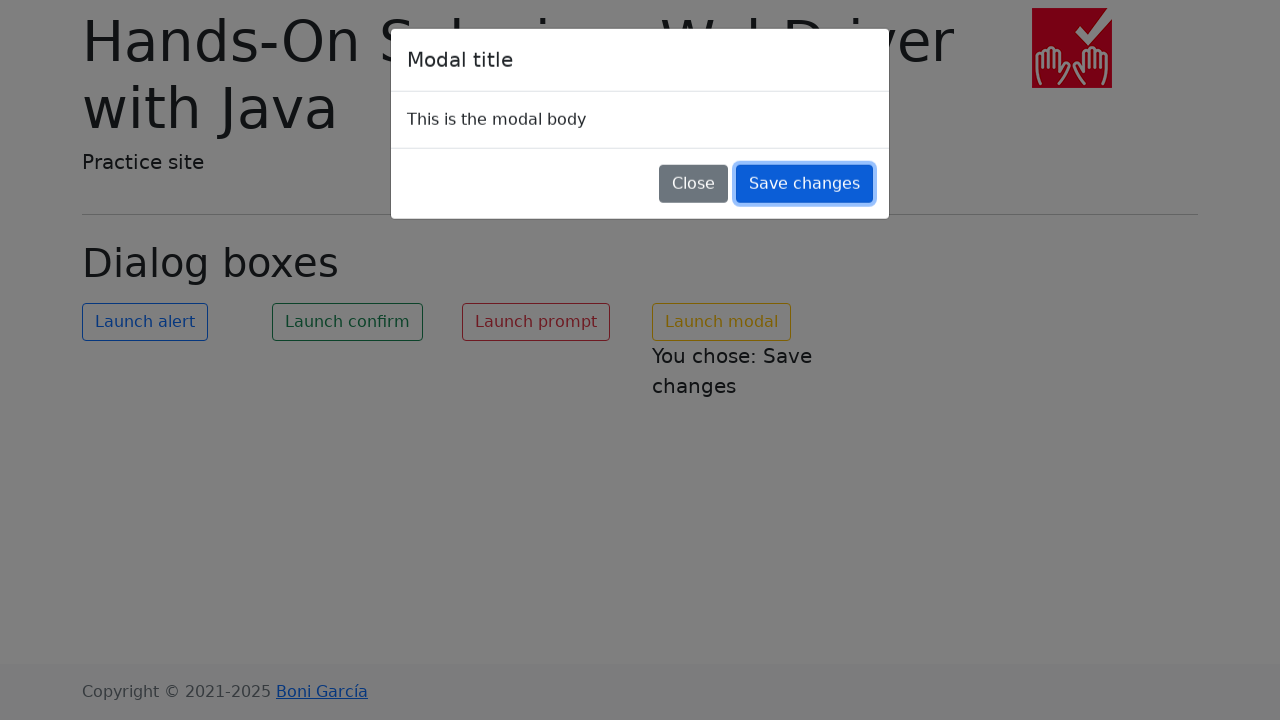

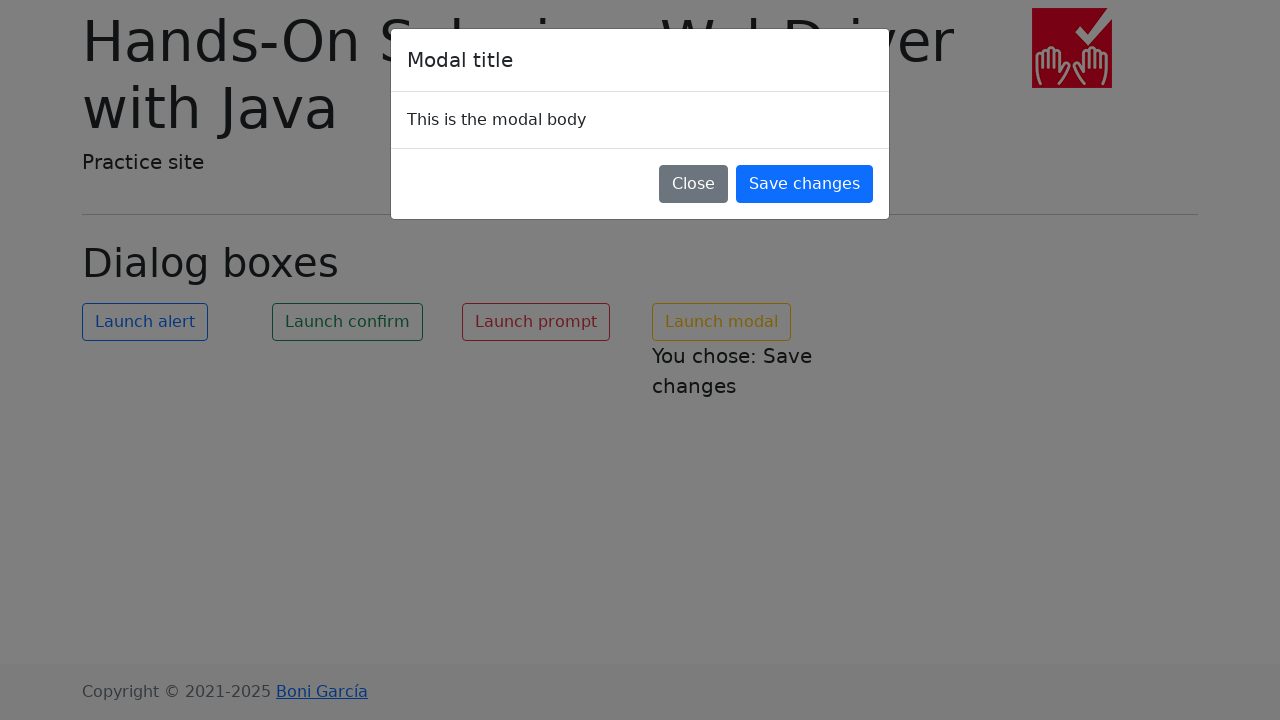